Waits for house price to drop to $100, books it, then solves a math problem

Starting URL: http://suninjuly.github.io/explicit_wait2.html

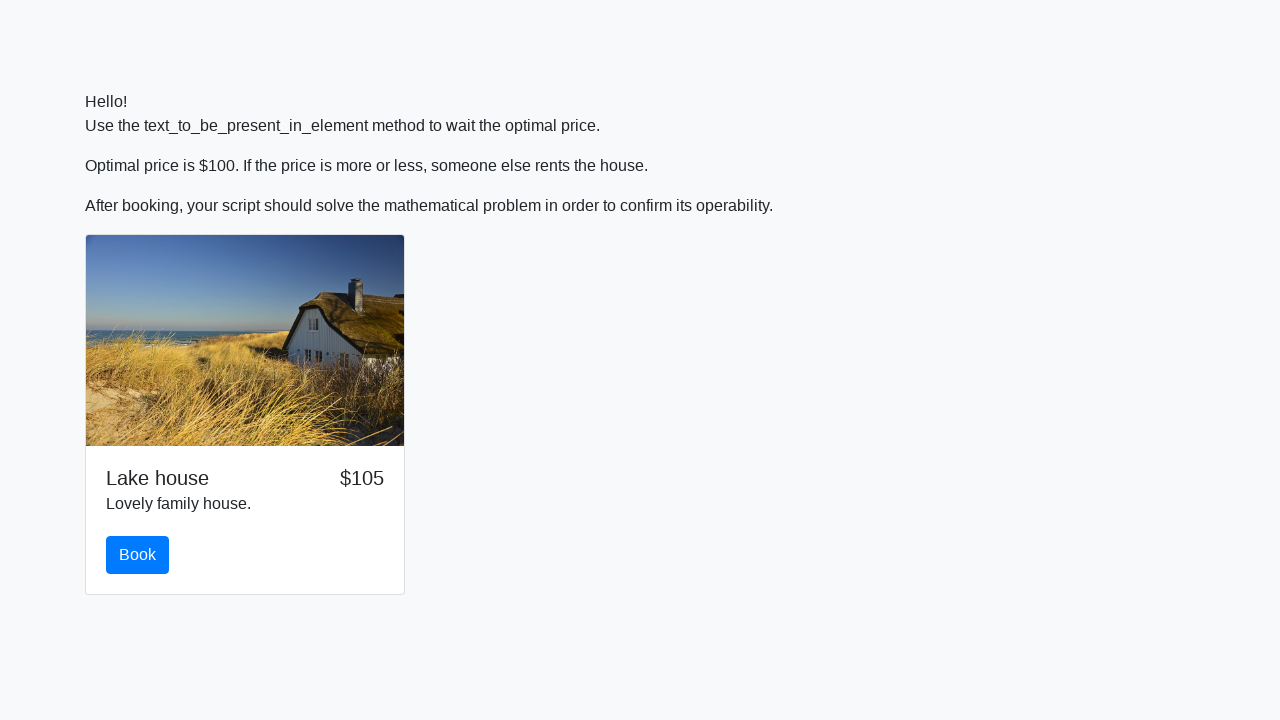

Waited for house price to drop to $100
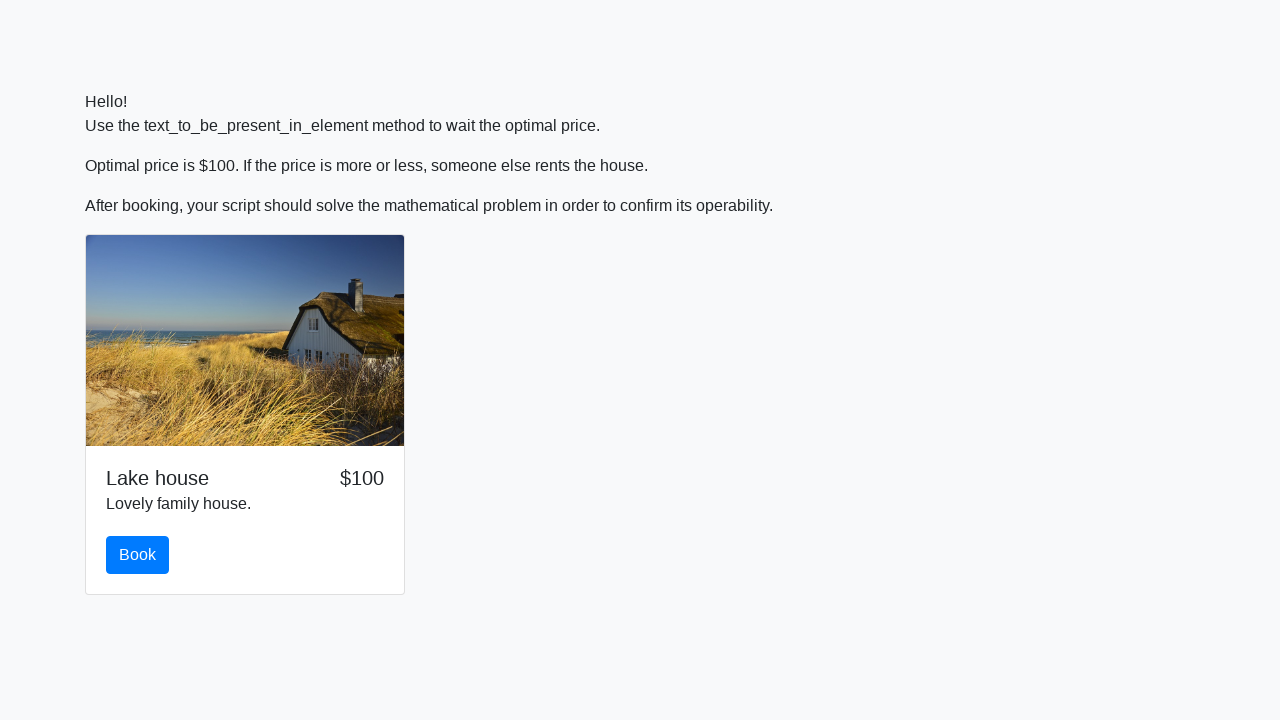

Clicked Book button to book the house at (138, 555) on #book.btn
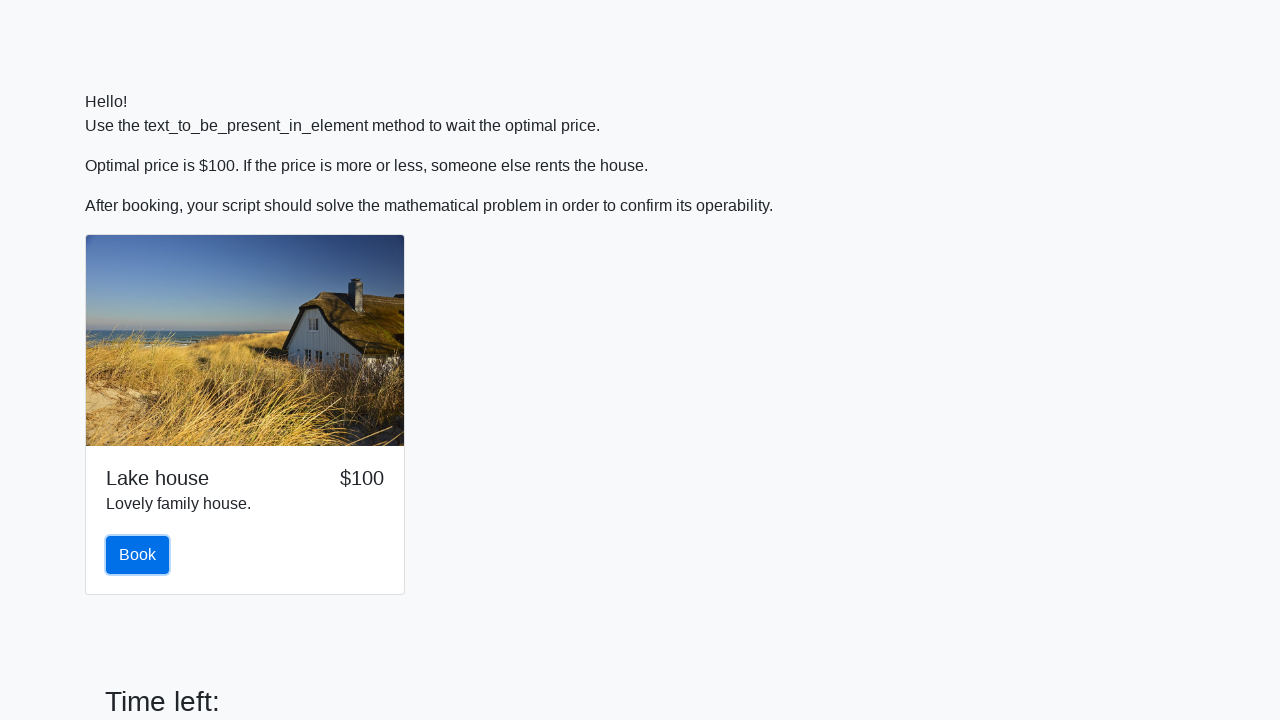

Retrieved x value from input field: 119
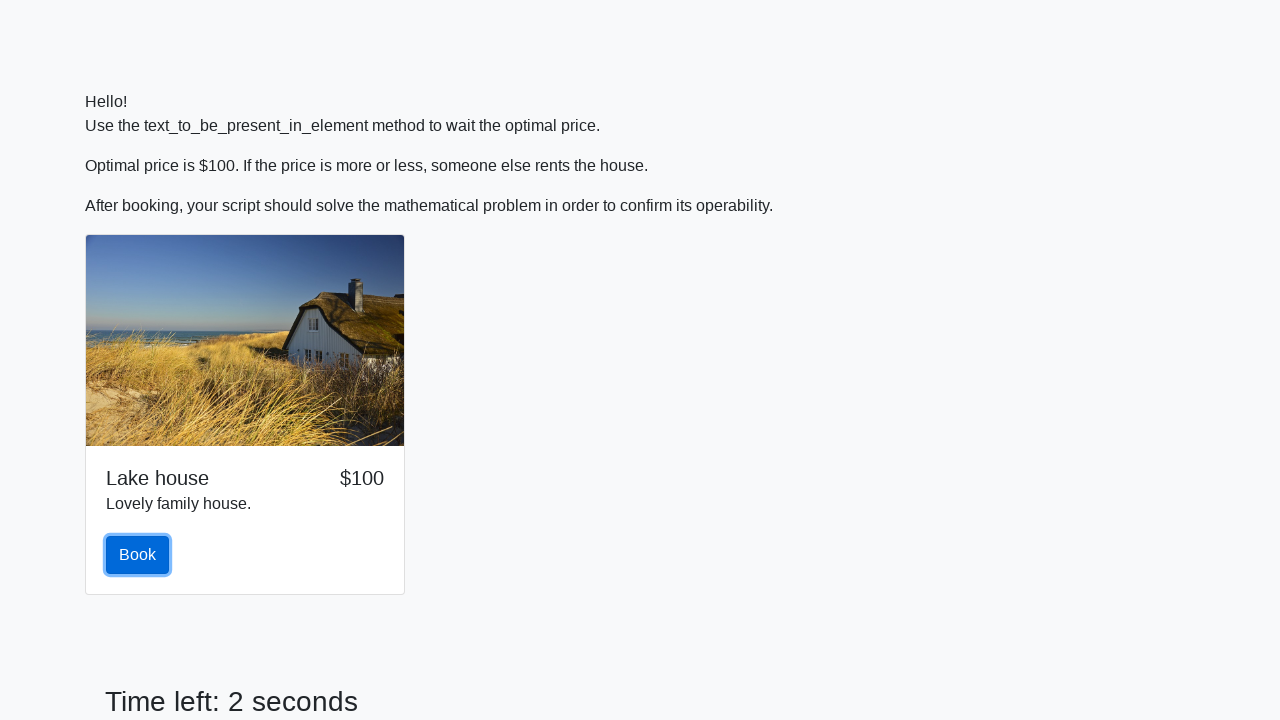

Calculated math problem answer: log(abs(12 * sin(119))) = 1.4944420628462887
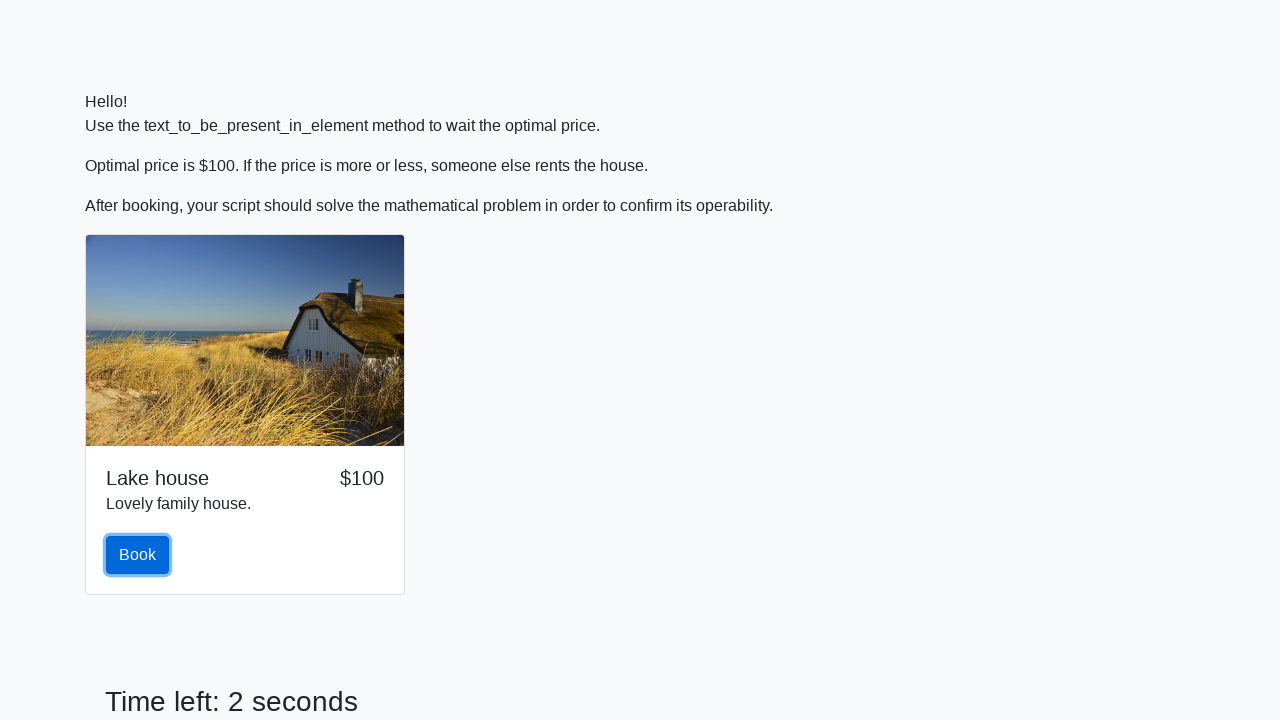

Filled answer field with calculated value: 1.4944420628462887 on #answer
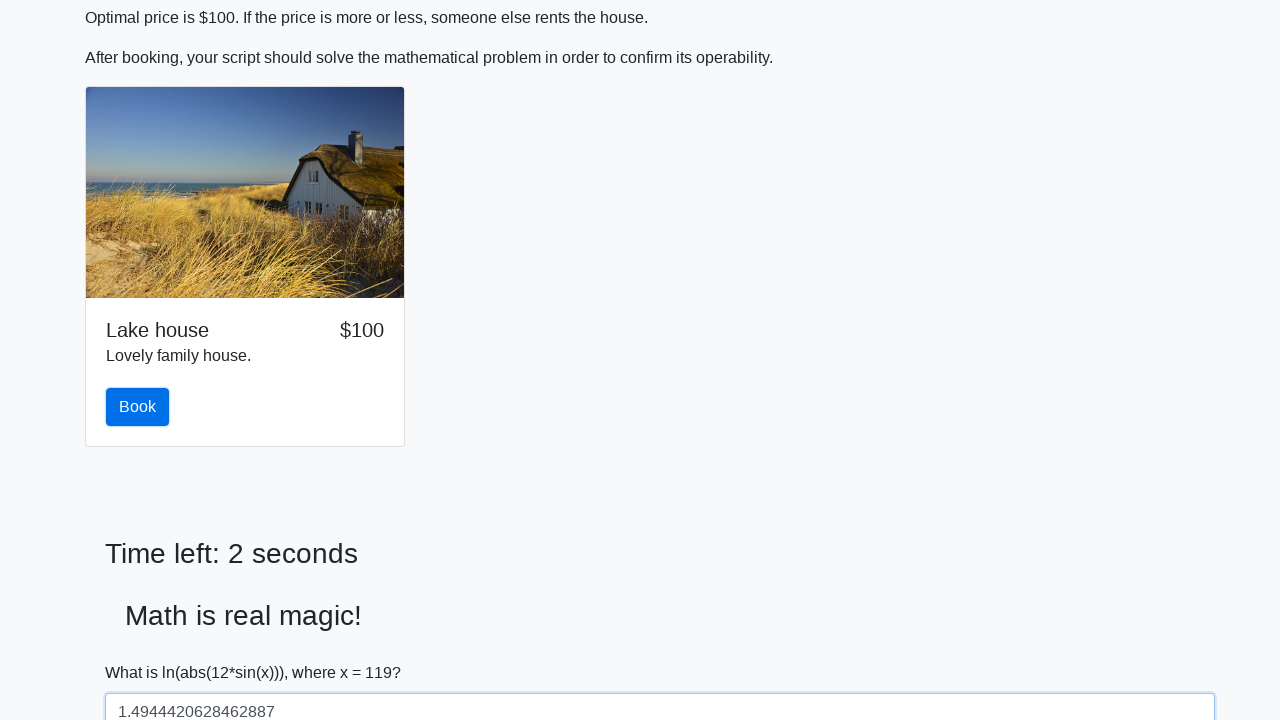

Clicked solve button to submit the math problem answer at (143, 651) on #solve
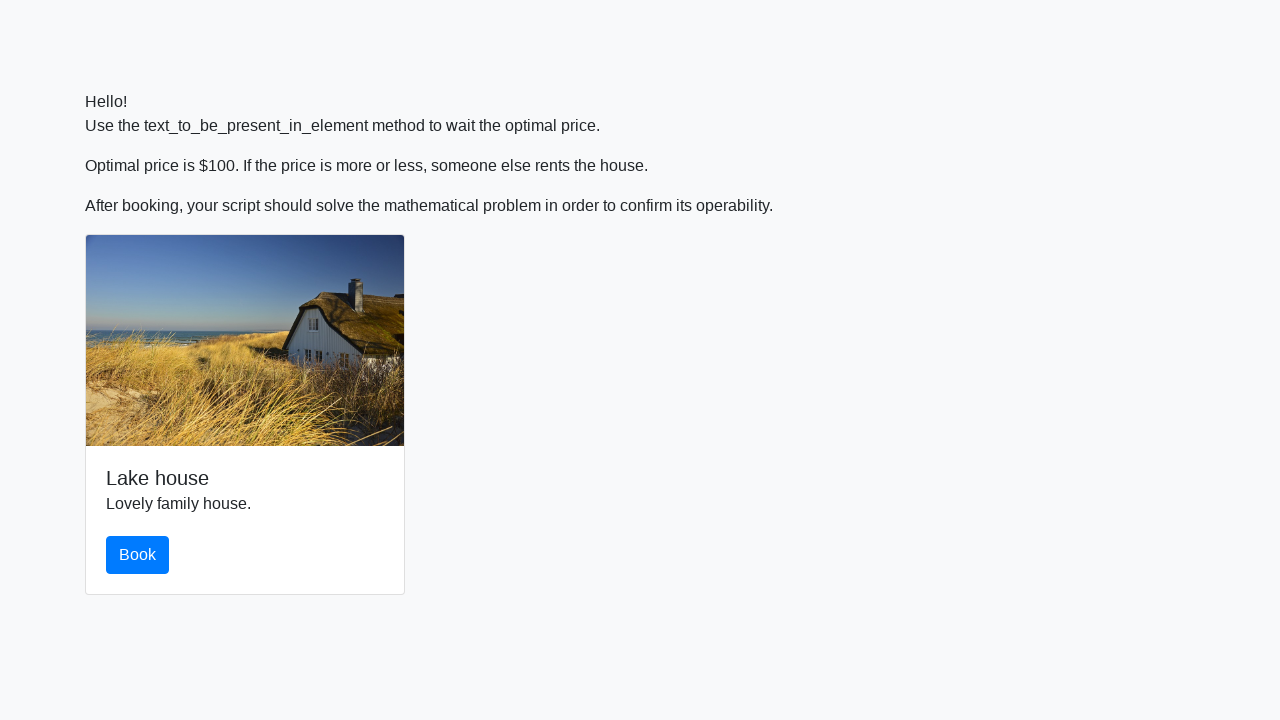

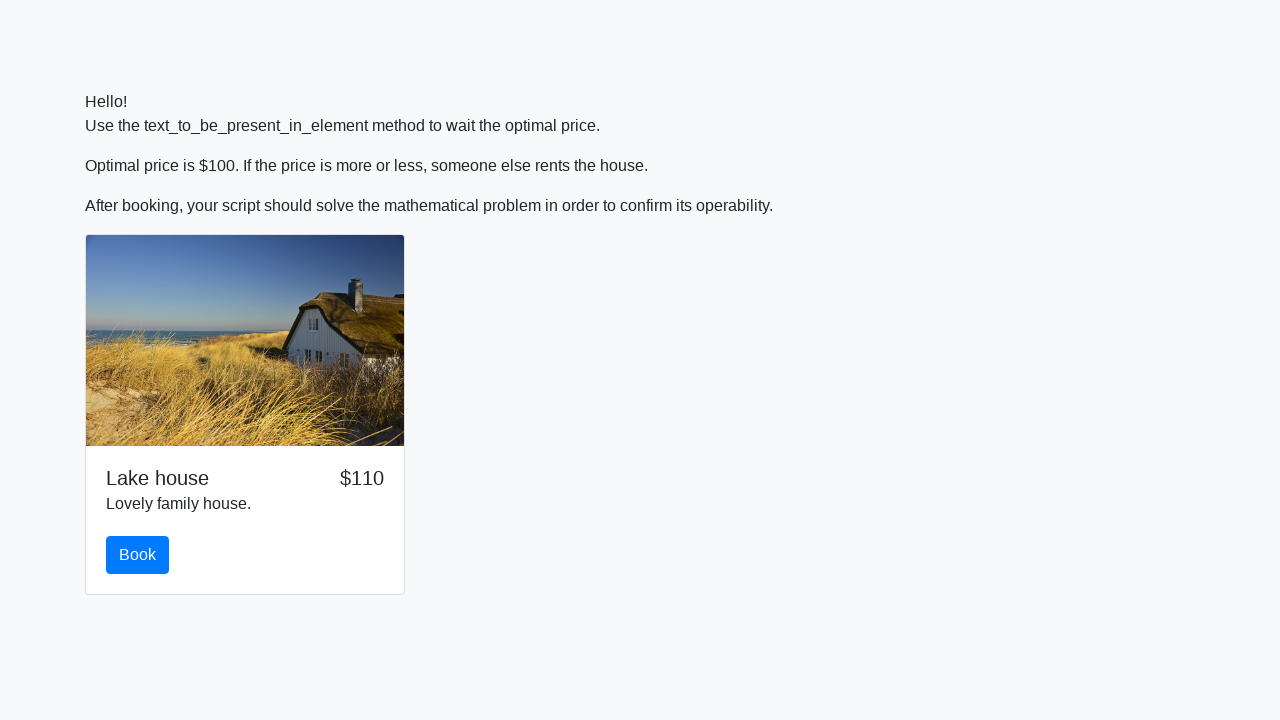